Tests the Personal Notes feature by adding 10 notes with predefined titles and content, then searching for a specific note by title.

Starting URL: https://material.playwrightvn.com/

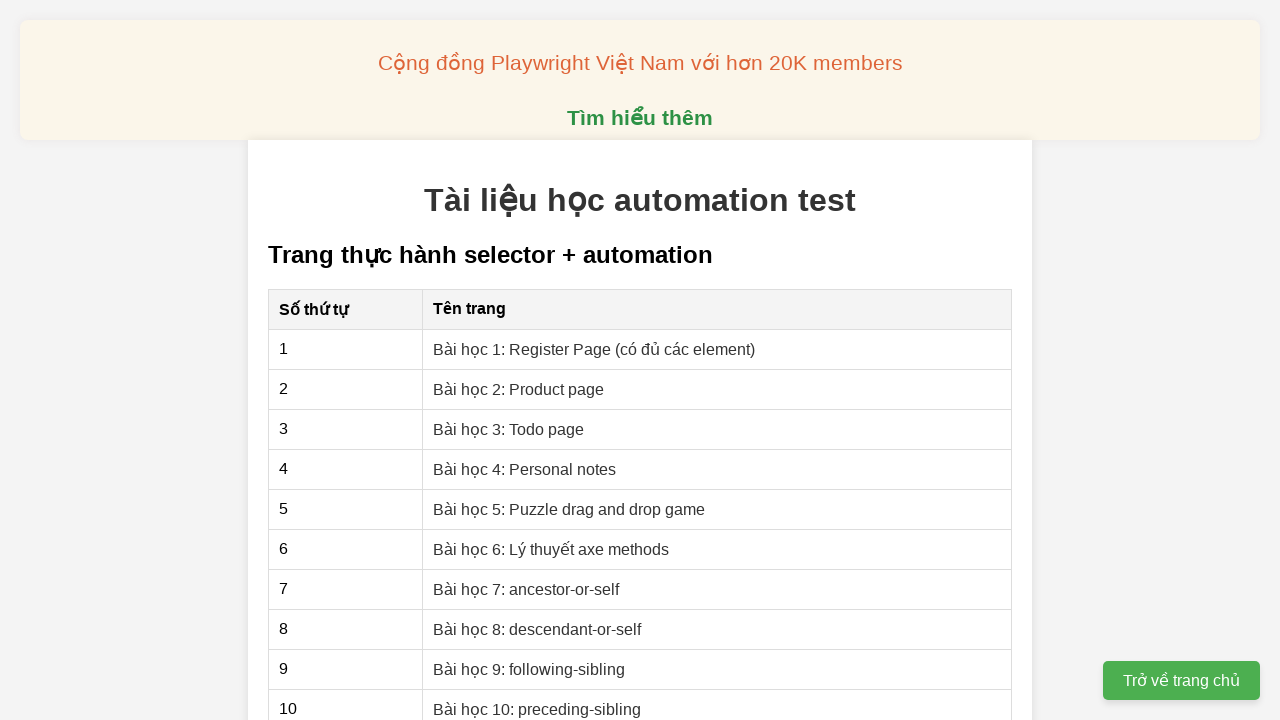

Clicked on 'Bài học 4: Personal notes' link at (525, 469) on xpath=//a[@href='04-xpath-personal-notes.html']
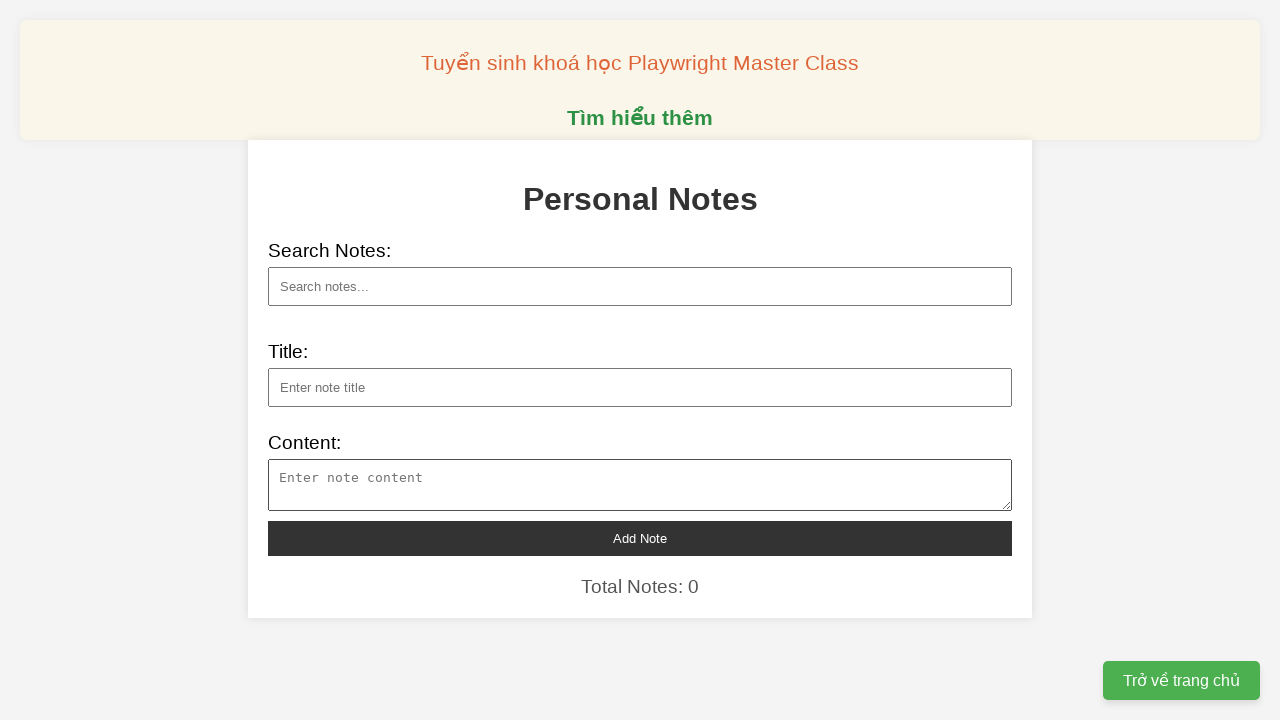

Filled note title field with 'Nhà phát minh thuốc kháng sinh bị lãng quên 1' on //input[@id='note-title']
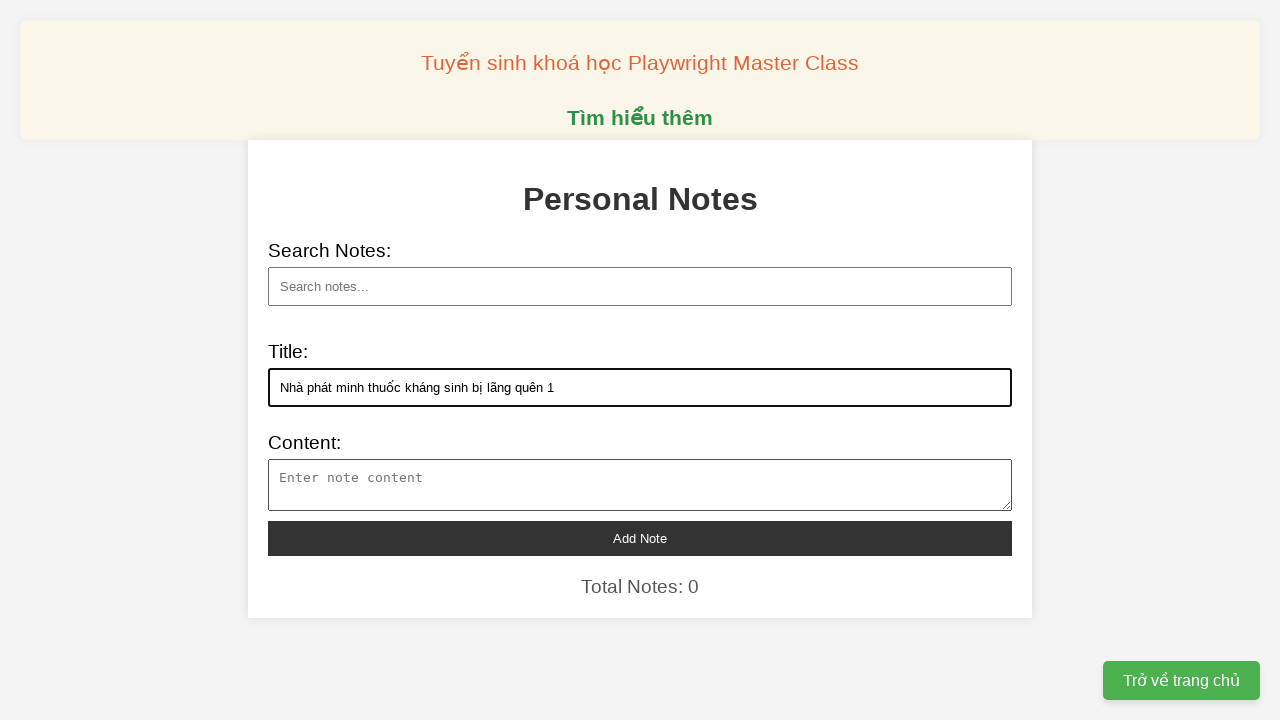

Filled note content field with predefined content on //textarea[@id='note-content']
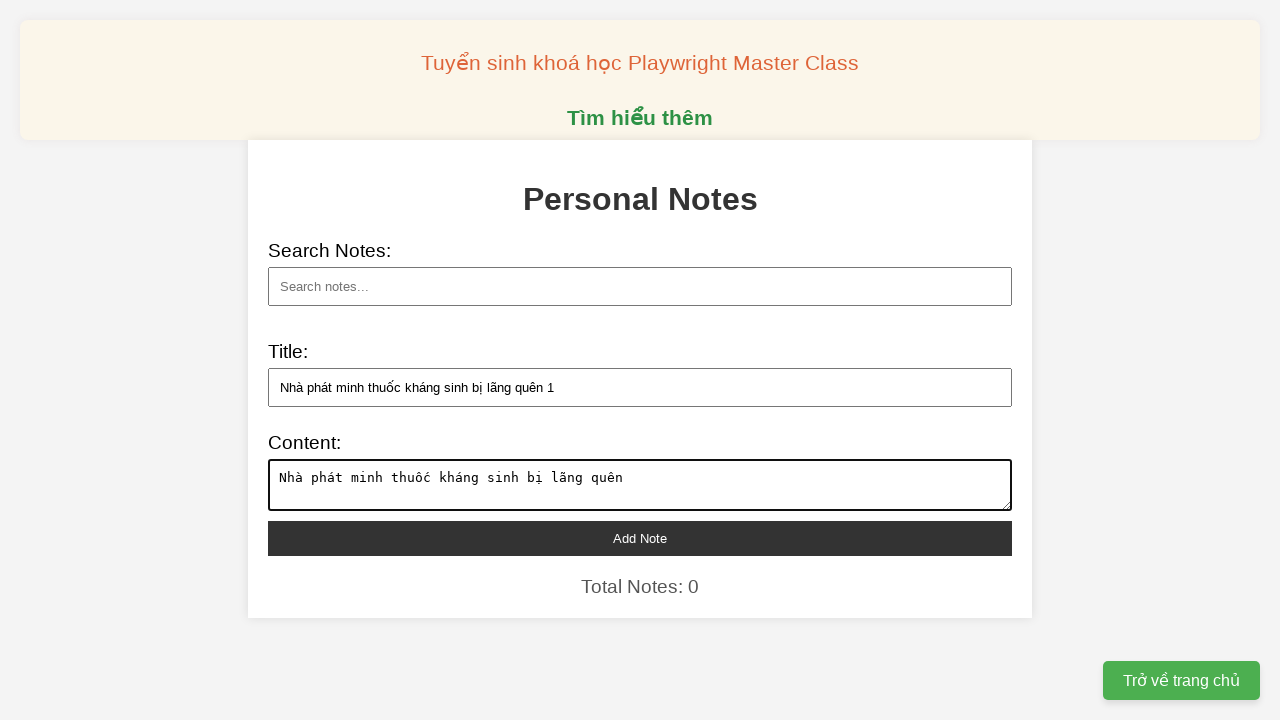

Clicked 'Add Note' button to save note 'Nhà phát minh thuốc kháng sinh bị lãng quên 1' at (640, 538) on xpath=//button[@id='add-note']
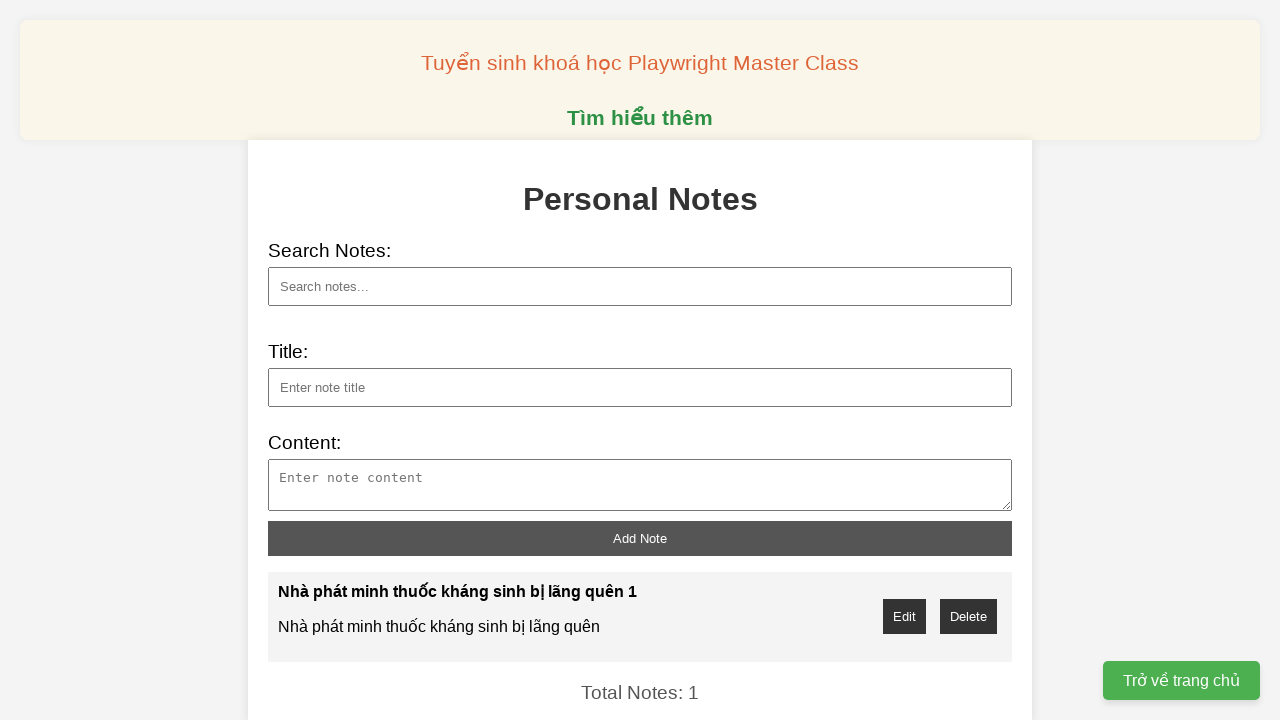

Filled note title field with 'Nhà phát minh thuốc kháng sinh bị lãng quên 2' on //input[@id='note-title']
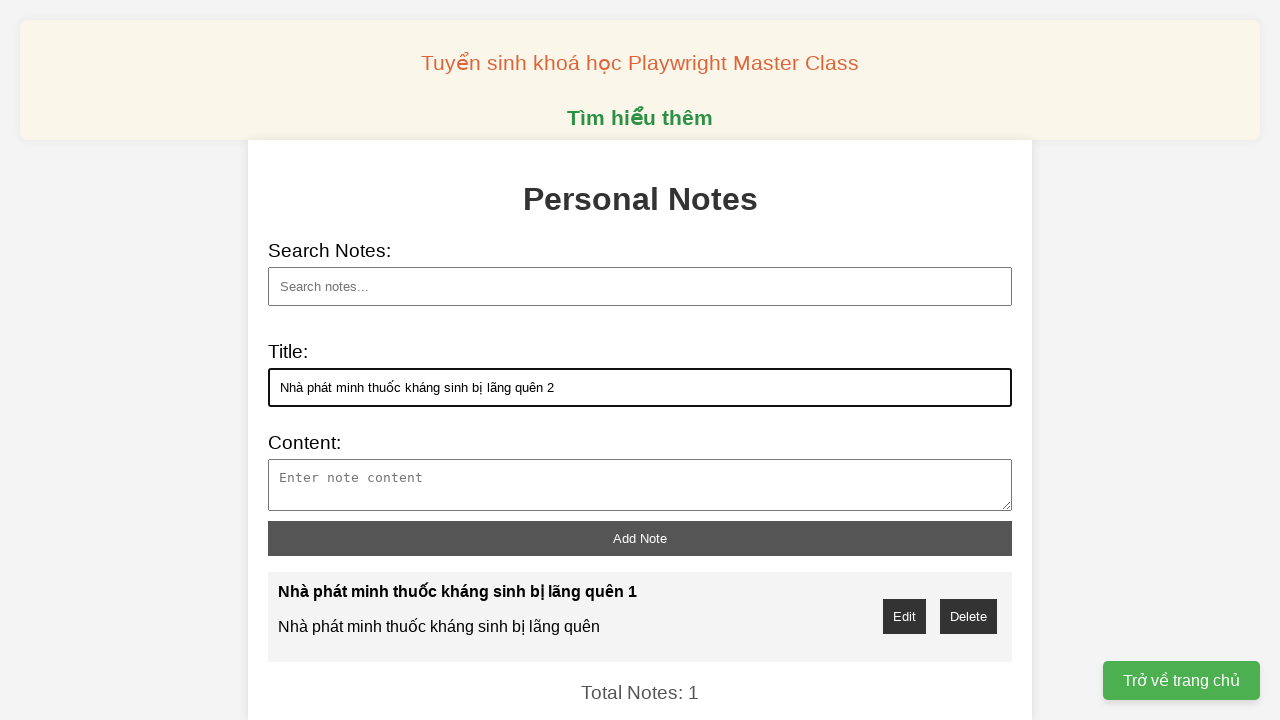

Filled note content field with predefined content on //textarea[@id='note-content']
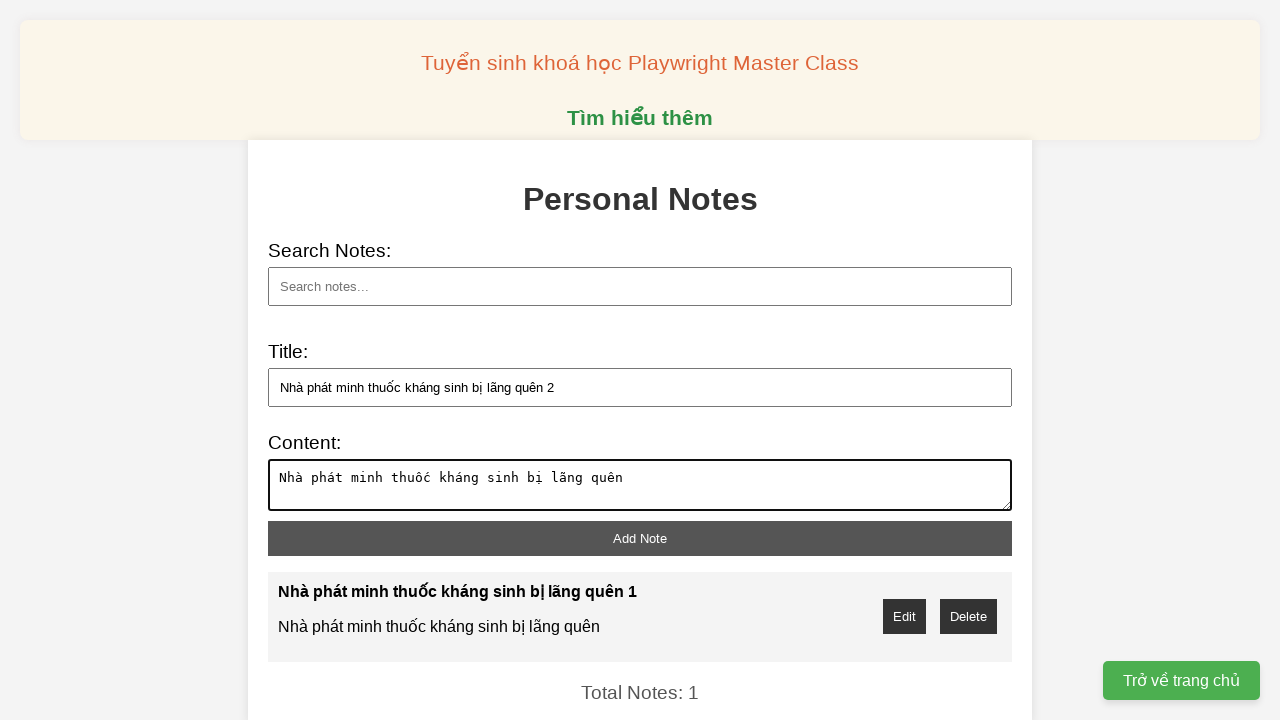

Clicked 'Add Note' button to save note 'Nhà phát minh thuốc kháng sinh bị lãng quên 2' at (640, 538) on xpath=//button[@id='add-note']
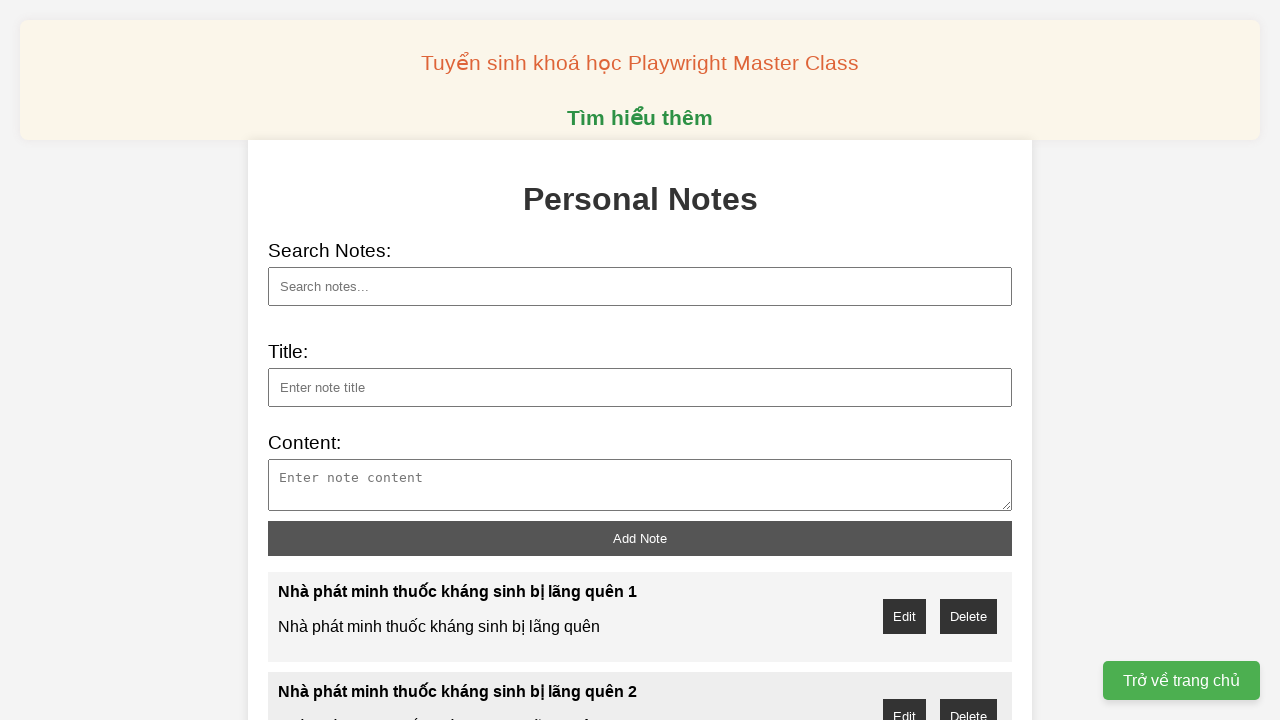

Filled note title field with 'Nhà phát minh thuốc kháng sinh bị lãng quên 3' on //input[@id='note-title']
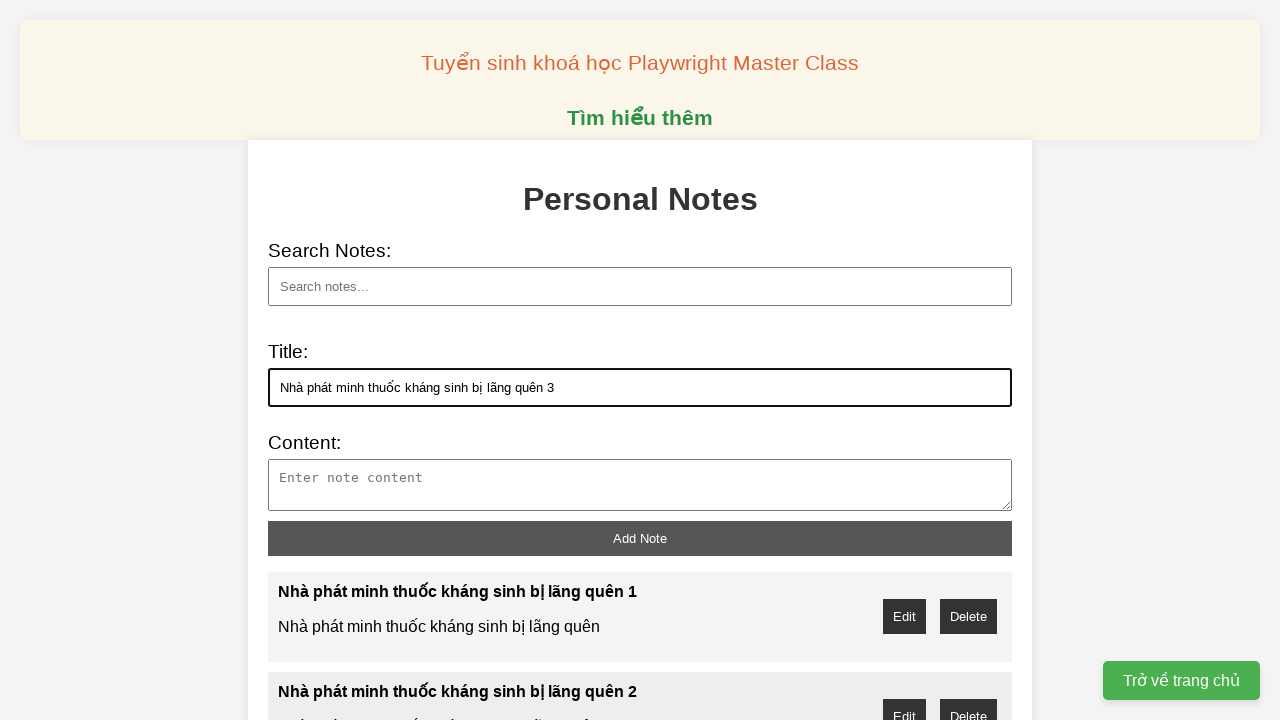

Filled note content field with predefined content on //textarea[@id='note-content']
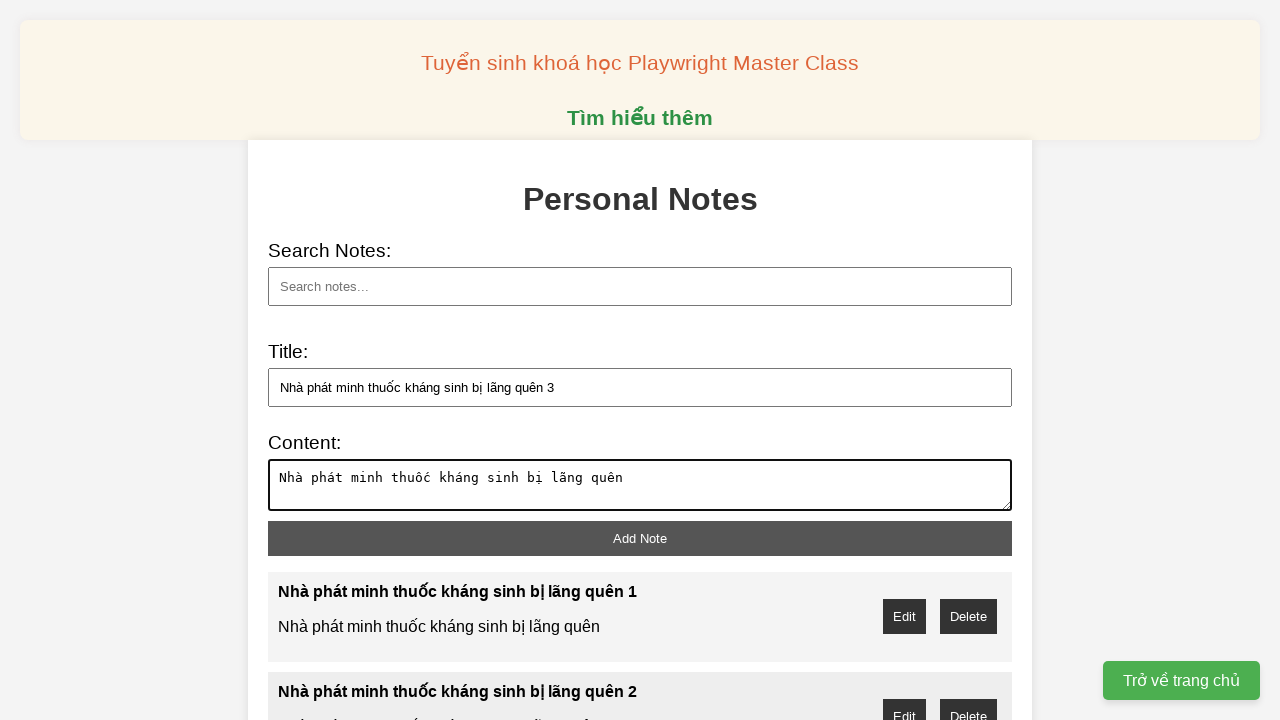

Clicked 'Add Note' button to save note 'Nhà phát minh thuốc kháng sinh bị lãng quên 3' at (640, 538) on xpath=//button[@id='add-note']
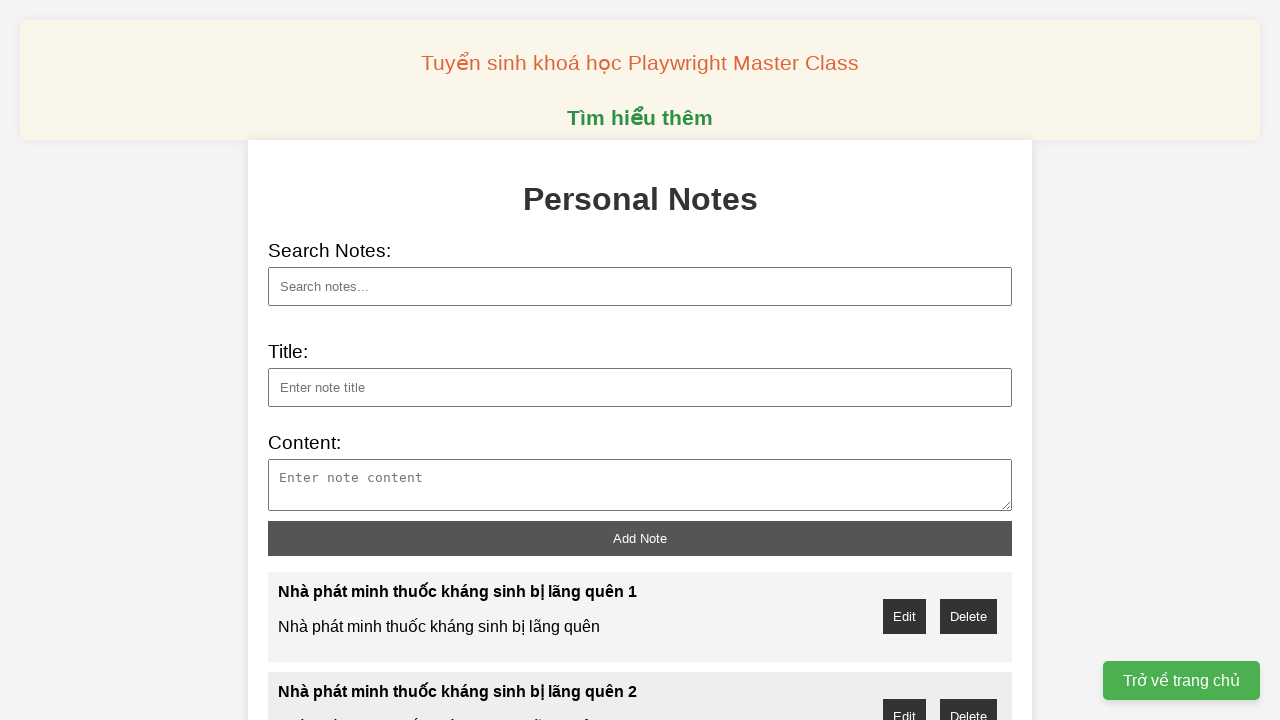

Filled note title field with 'Nhà phát minh thuốc kháng sinh bị lãng quên 4' on //input[@id='note-title']
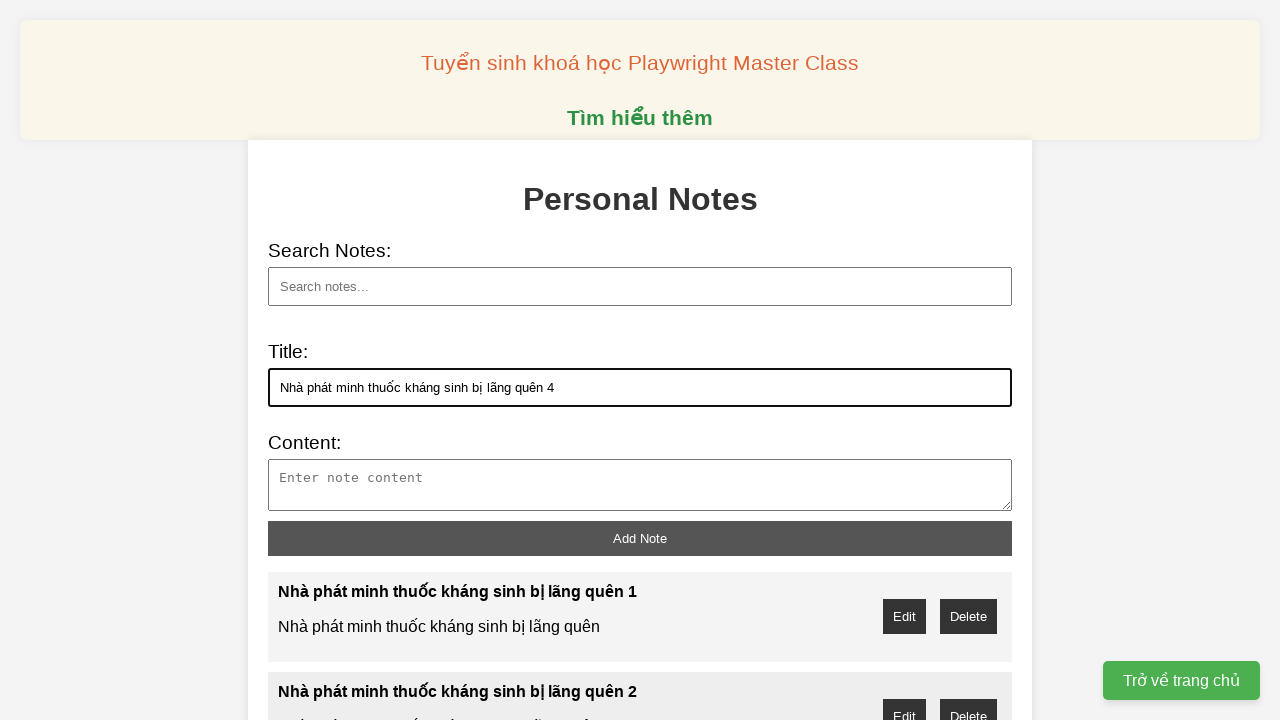

Filled note content field with predefined content on //textarea[@id='note-content']
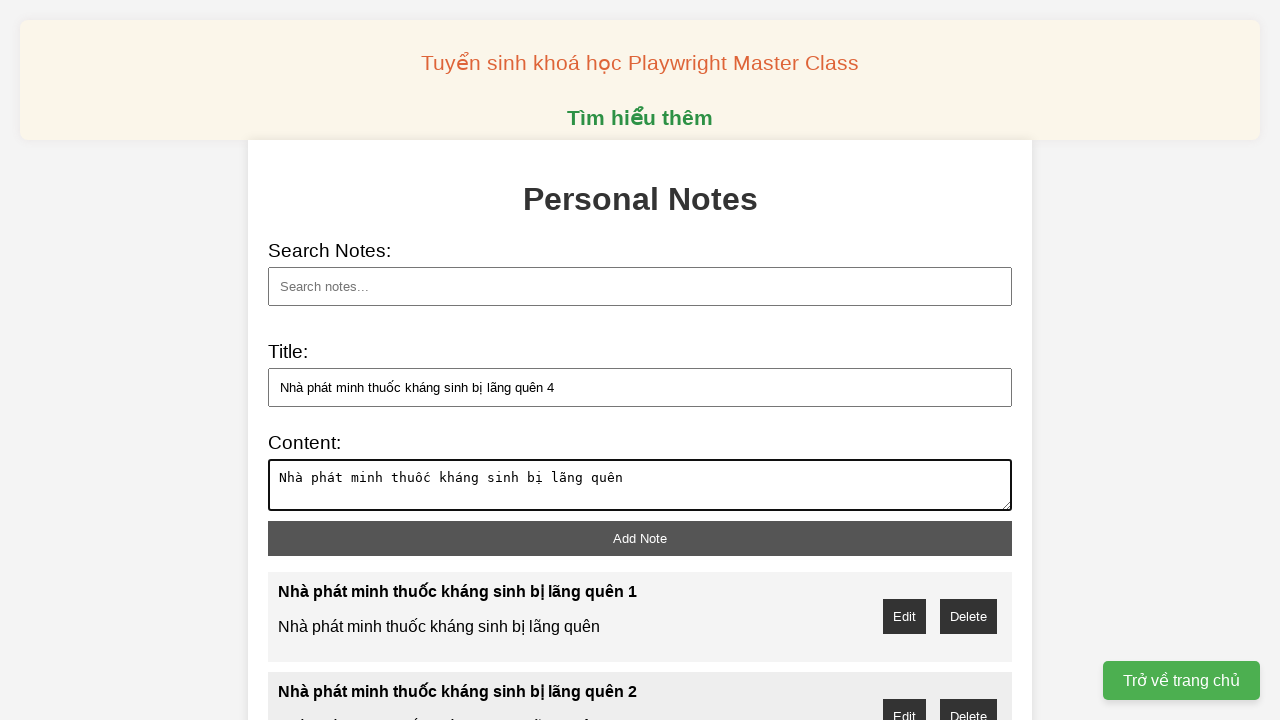

Clicked 'Add Note' button to save note 'Nhà phát minh thuốc kháng sinh bị lãng quên 4' at (640, 538) on xpath=//button[@id='add-note']
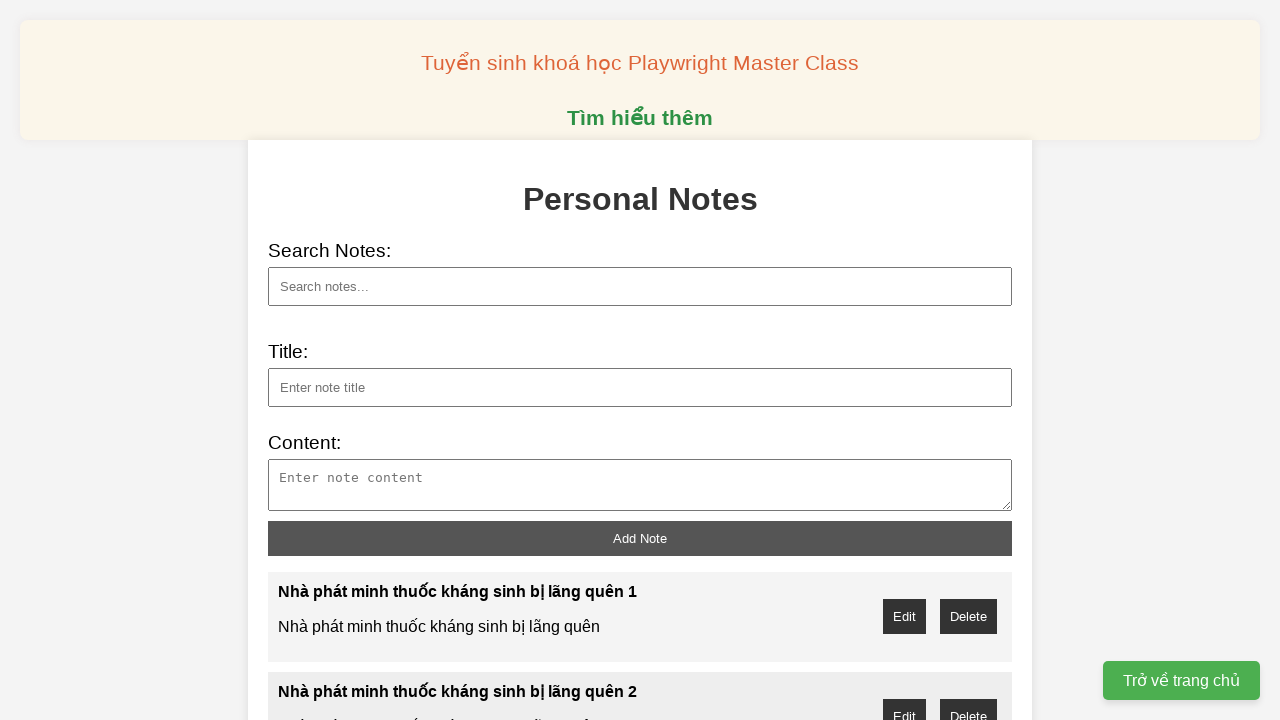

Filled note title field with 'Nhà phát minh thuốc kháng sinh bị lãng quên 5' on //input[@id='note-title']
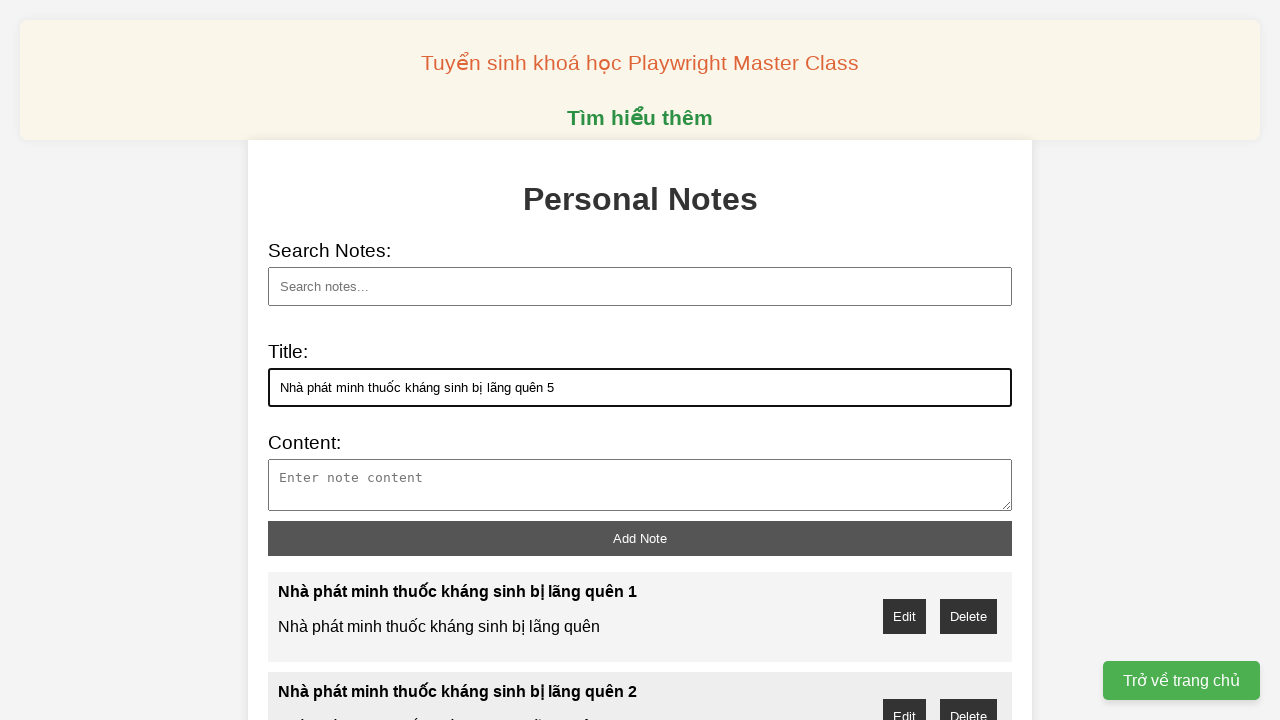

Filled note content field with predefined content on //textarea[@id='note-content']
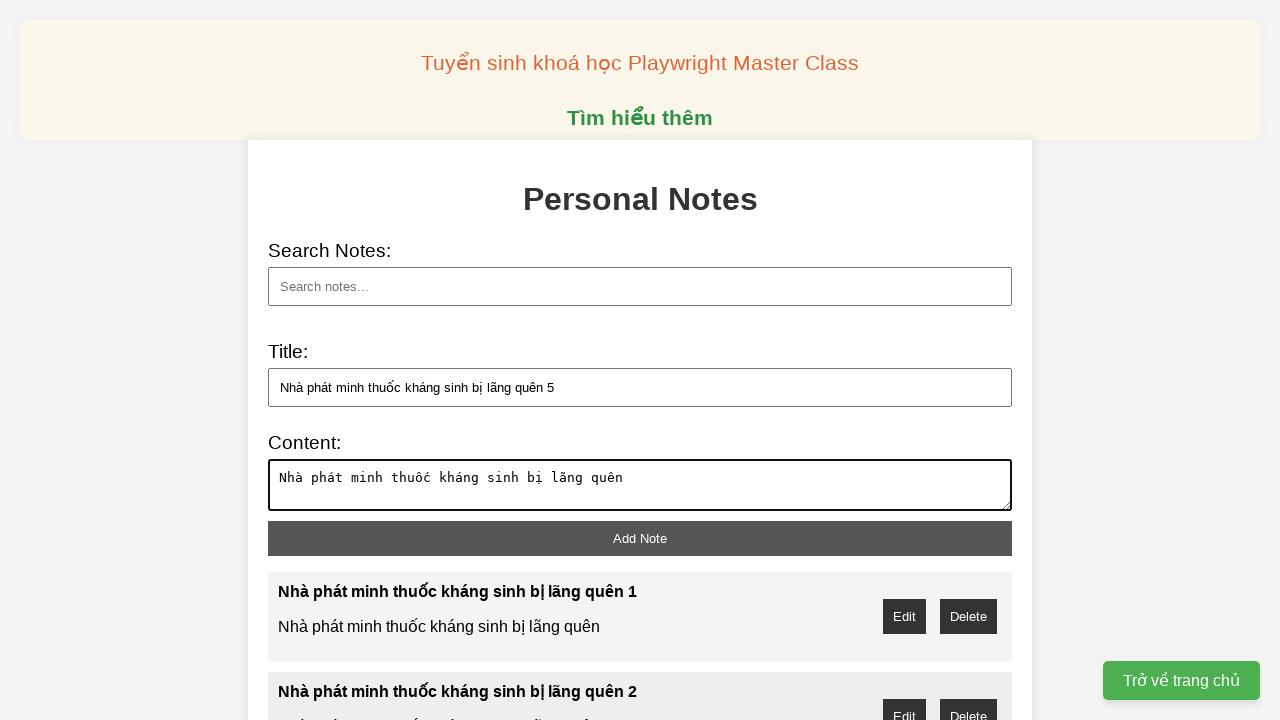

Clicked 'Add Note' button to save note 'Nhà phát minh thuốc kháng sinh bị lãng quên 5' at (640, 538) on xpath=//button[@id='add-note']
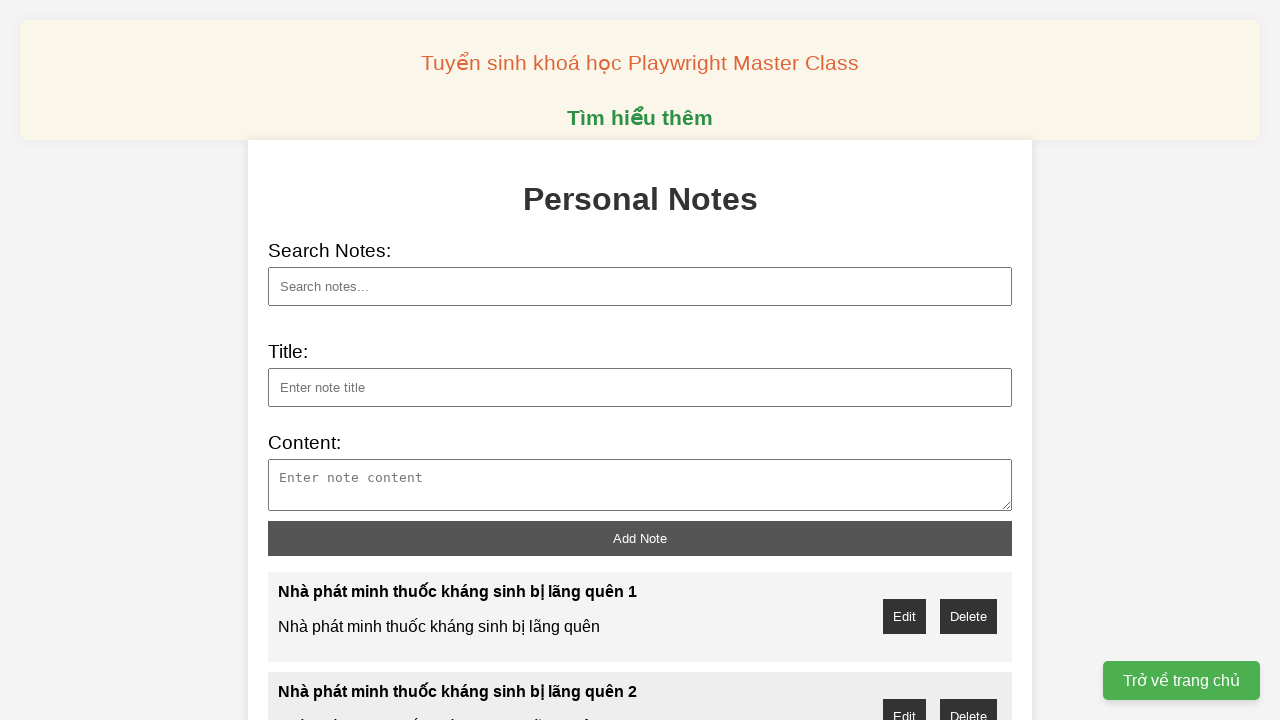

Filled note title field with 'Nhà phát minh thuốc kháng sinh bị lãng quên 6' on //input[@id='note-title']
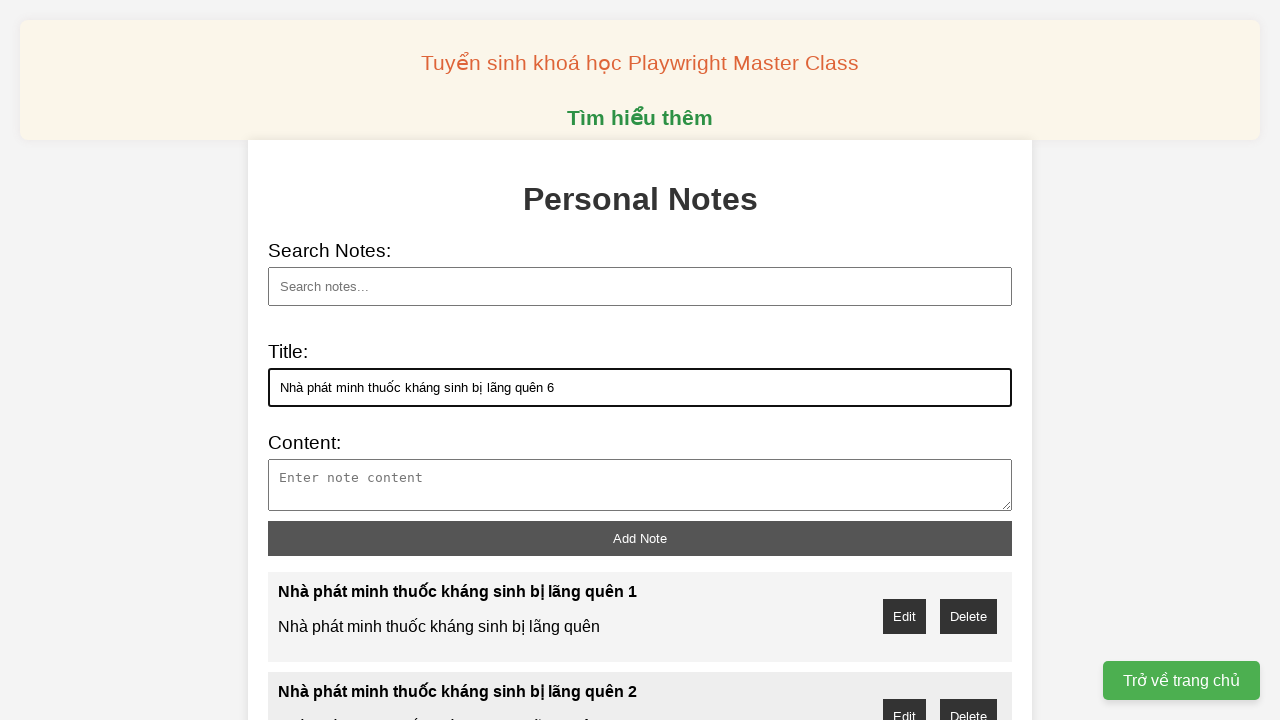

Filled note content field with predefined content on //textarea[@id='note-content']
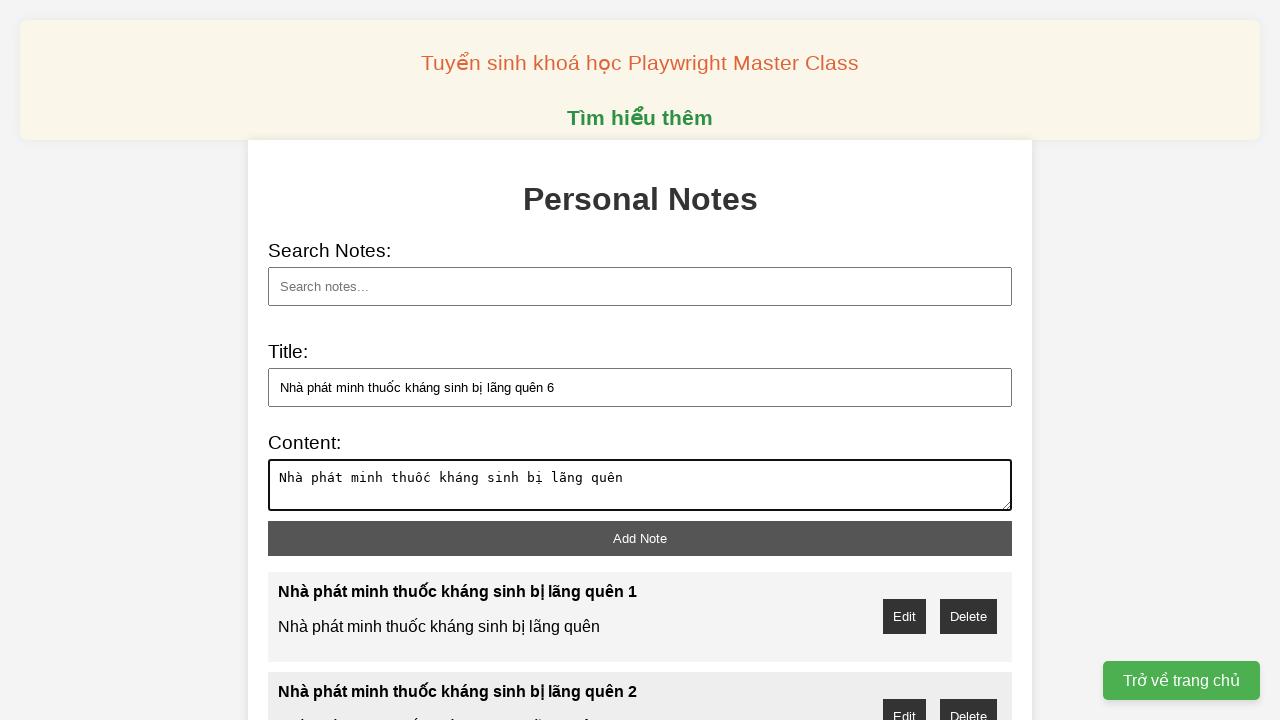

Clicked 'Add Note' button to save note 'Nhà phát minh thuốc kháng sinh bị lãng quên 6' at (640, 538) on xpath=//button[@id='add-note']
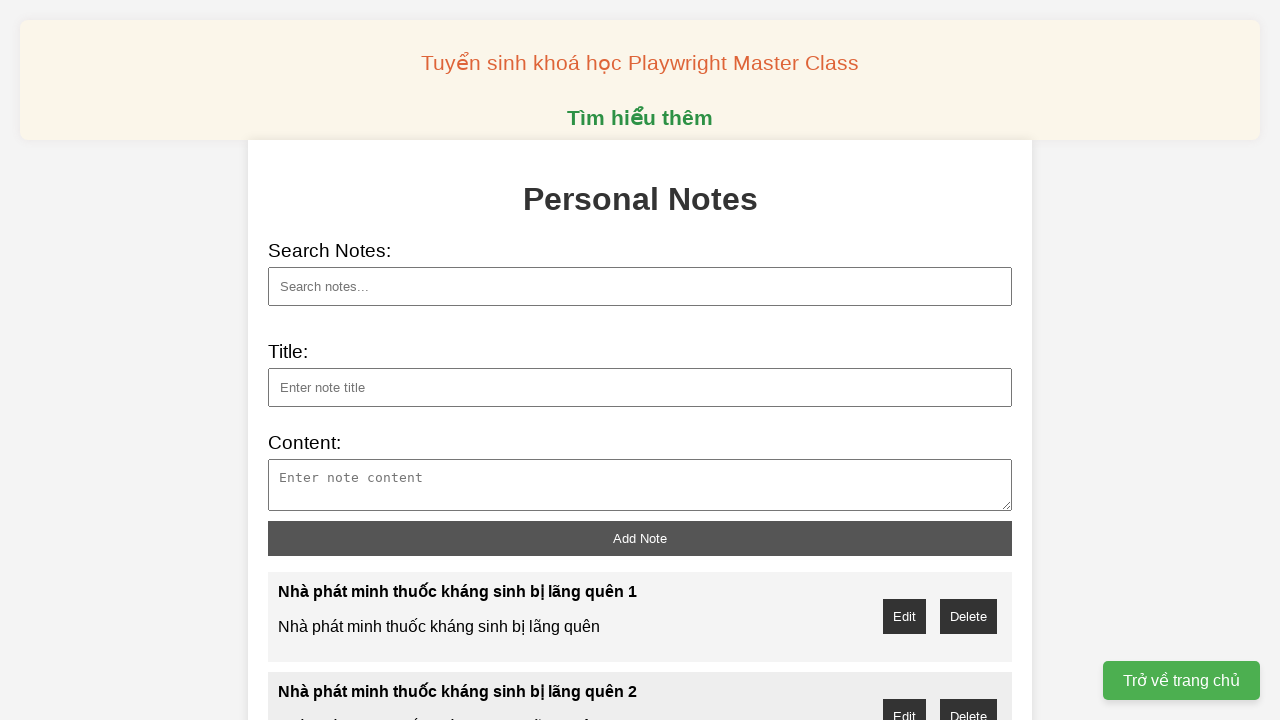

Filled note title field with 'Nhà phát minh thuốc kháng sinh bị lãng quên 7' on //input[@id='note-title']
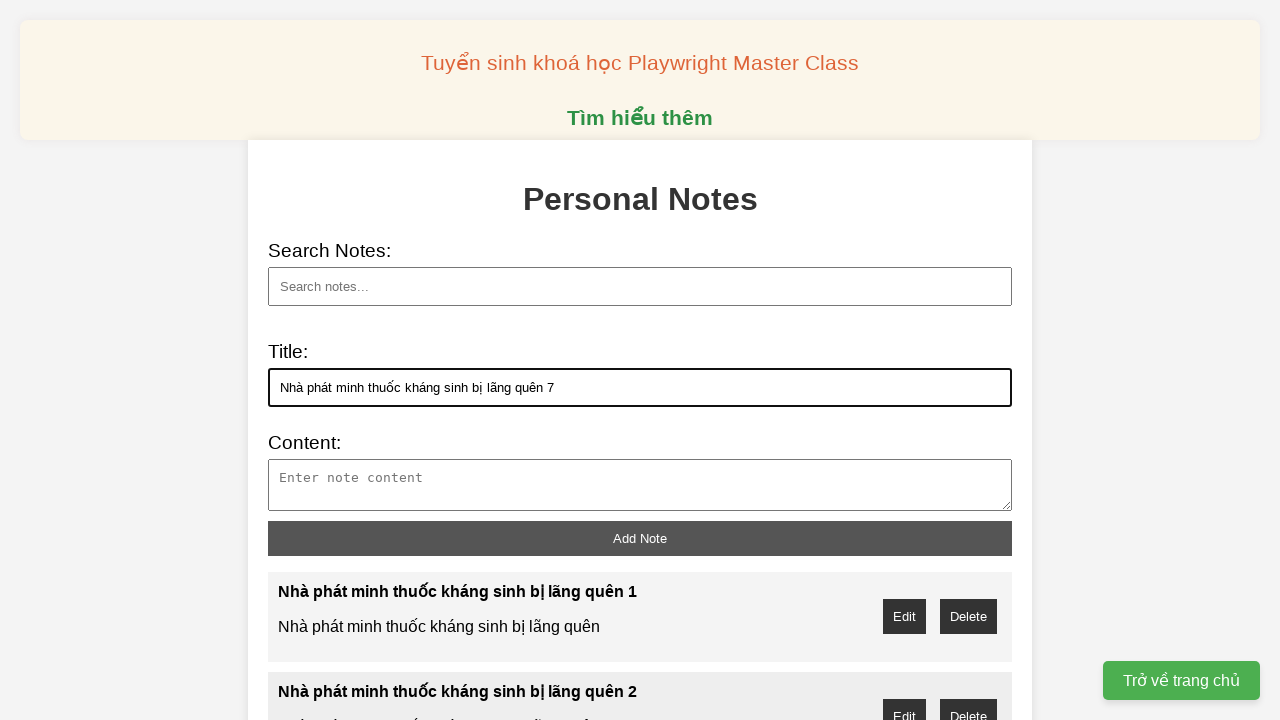

Filled note content field with predefined content on //textarea[@id='note-content']
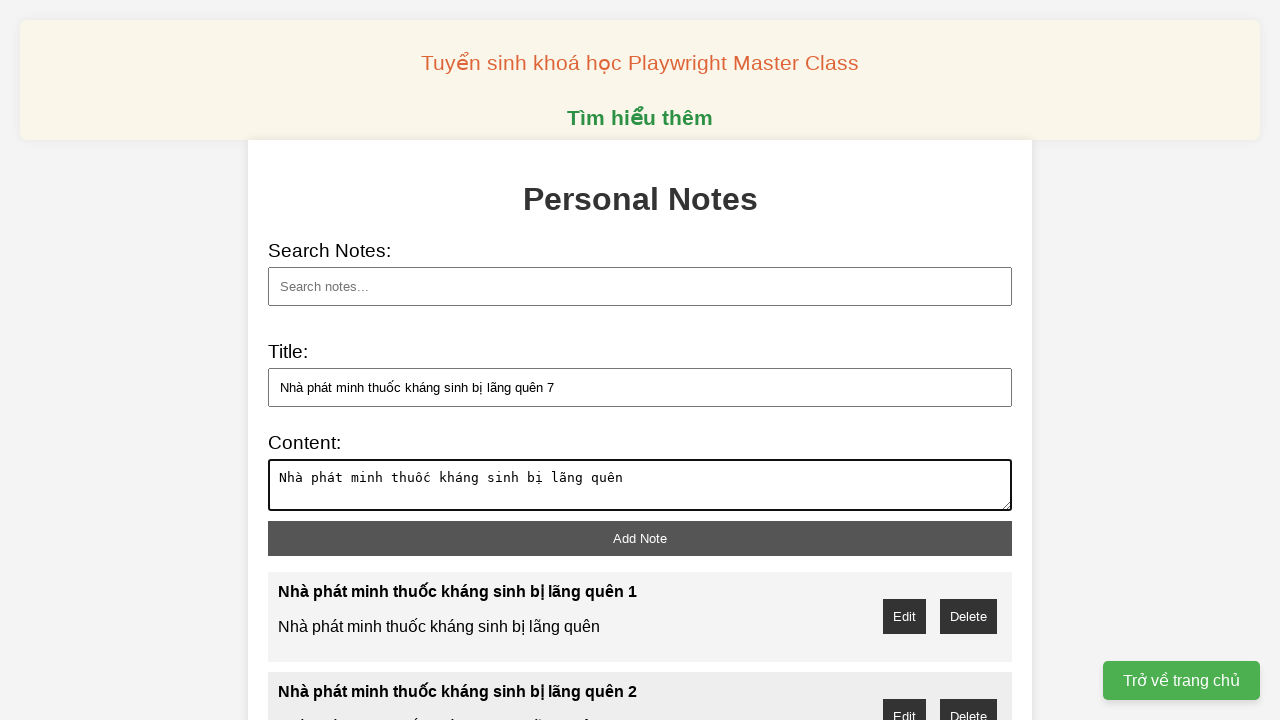

Clicked 'Add Note' button to save note 'Nhà phát minh thuốc kháng sinh bị lãng quên 7' at (640, 538) on xpath=//button[@id='add-note']
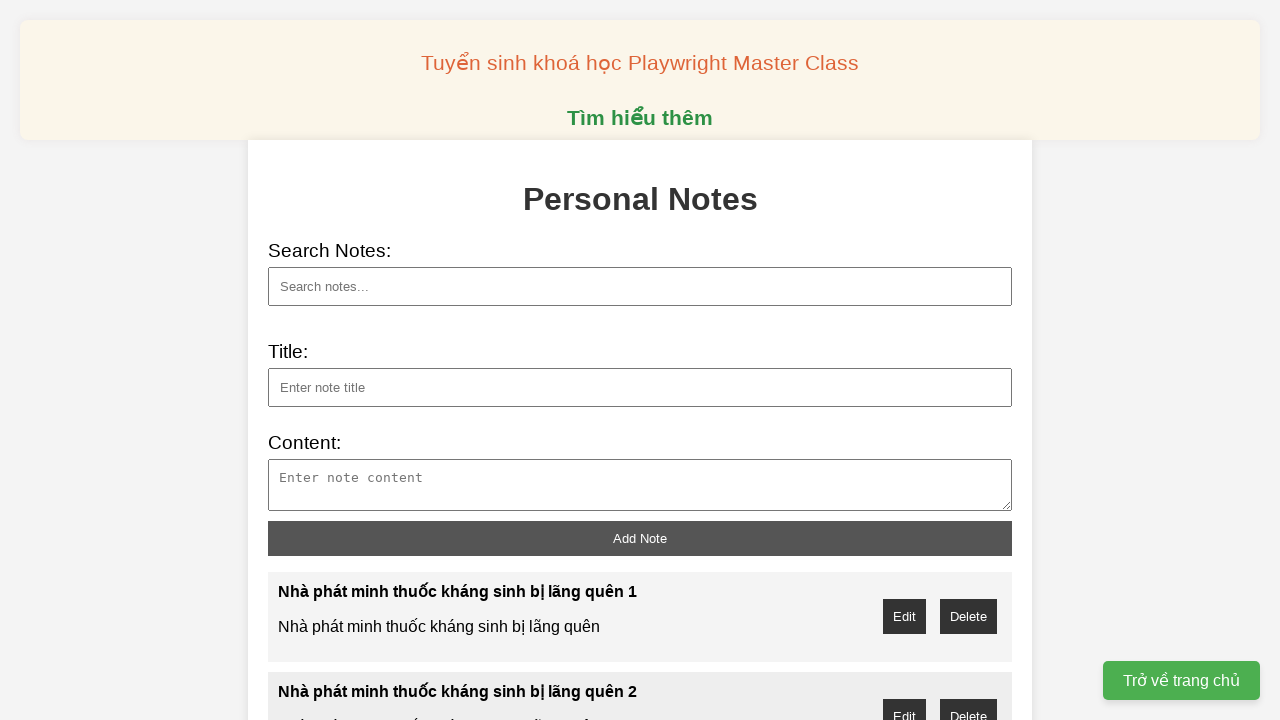

Filled note title field with 'Nhà phát minh thuốc kháng sinh bị lãng quên 8' on //input[@id='note-title']
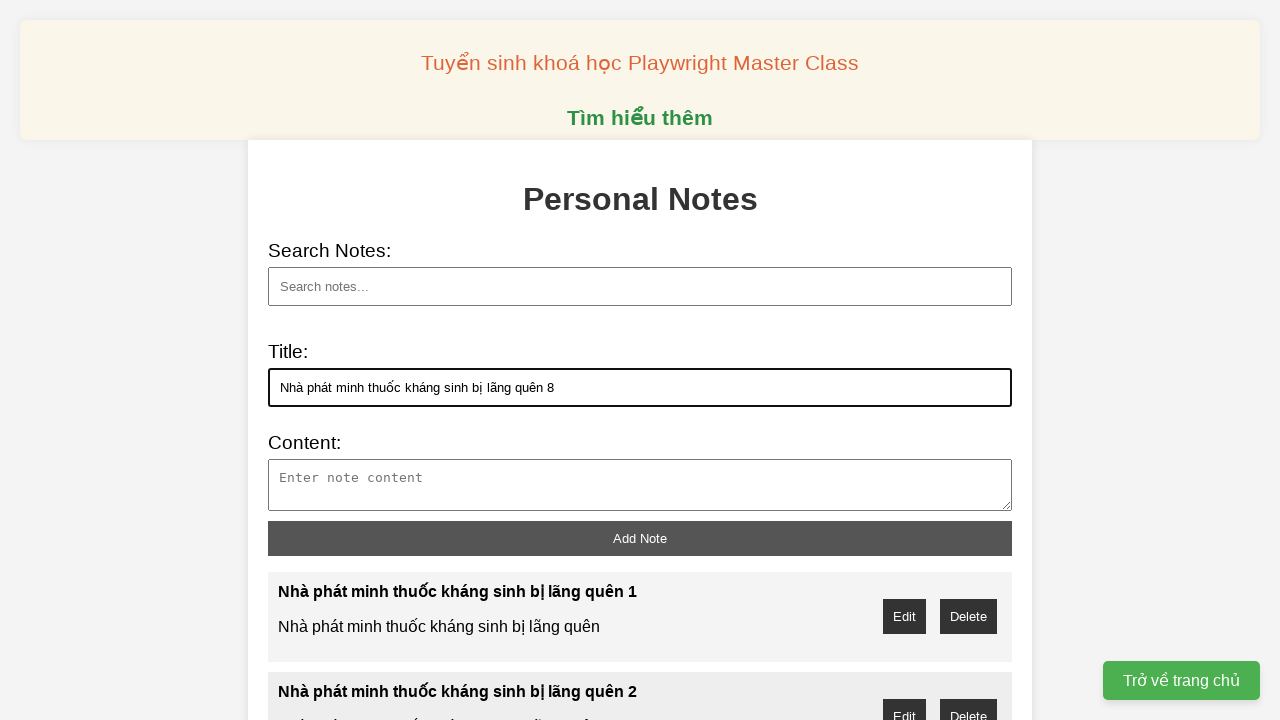

Filled note content field with predefined content on //textarea[@id='note-content']
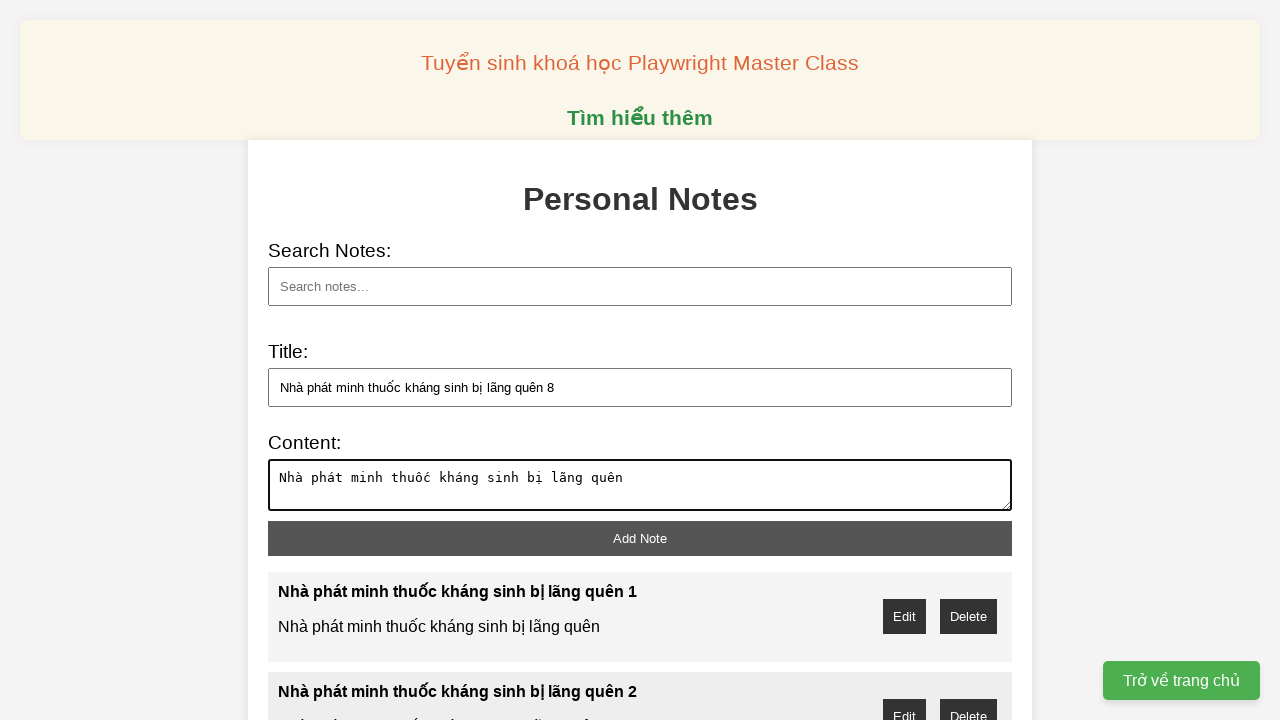

Clicked 'Add Note' button to save note 'Nhà phát minh thuốc kháng sinh bị lãng quên 8' at (640, 538) on xpath=//button[@id='add-note']
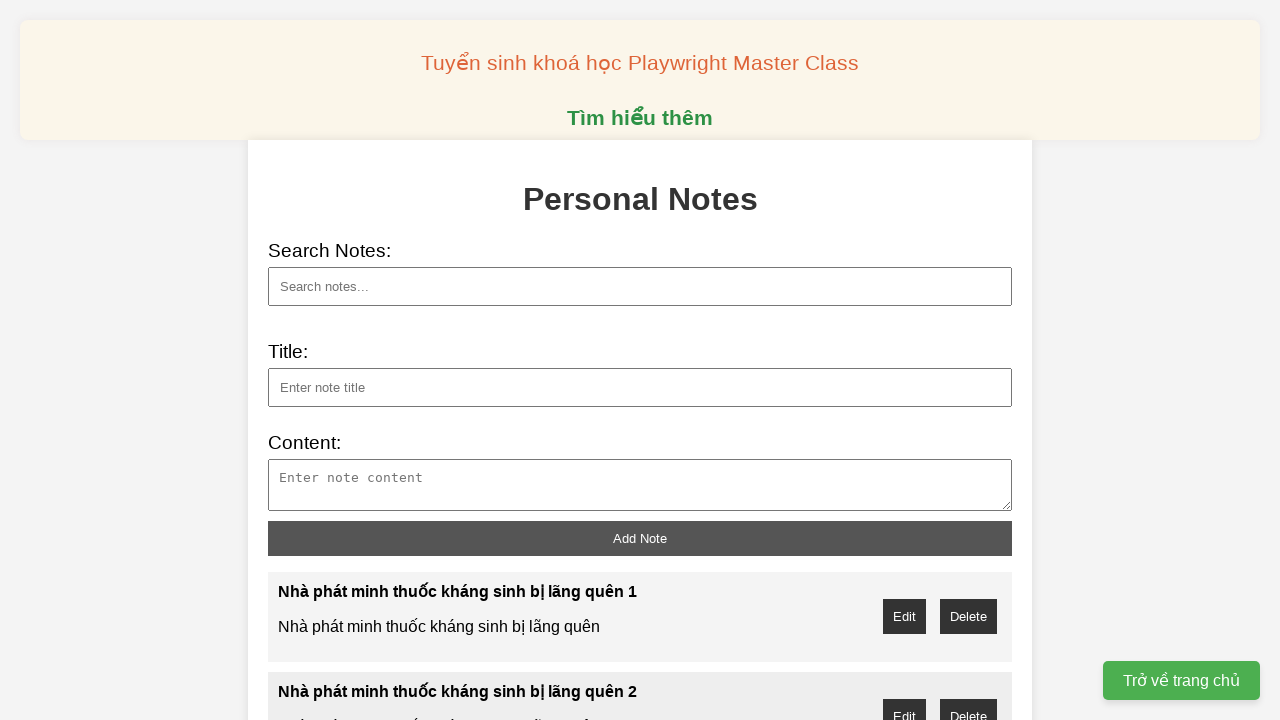

Filled note title field with 'Nhà phát minh thuốc kháng sinh bị lãng quên 9' on //input[@id='note-title']
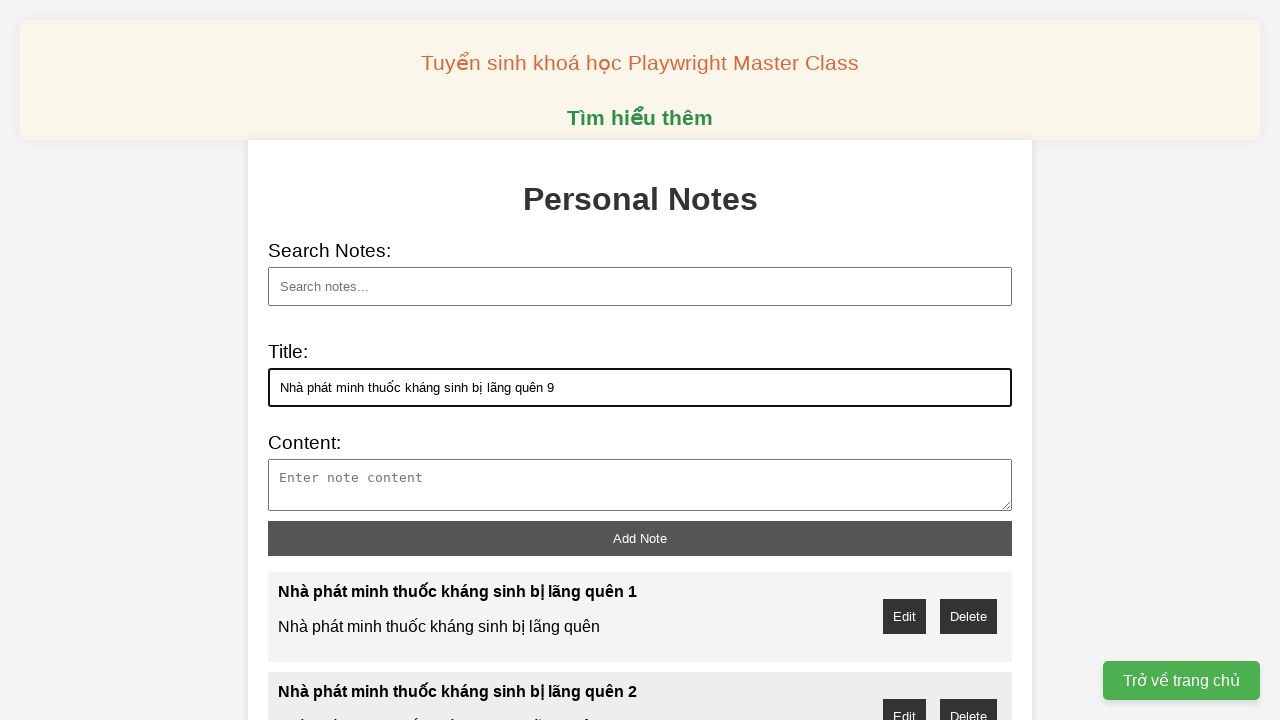

Filled note content field with predefined content on //textarea[@id='note-content']
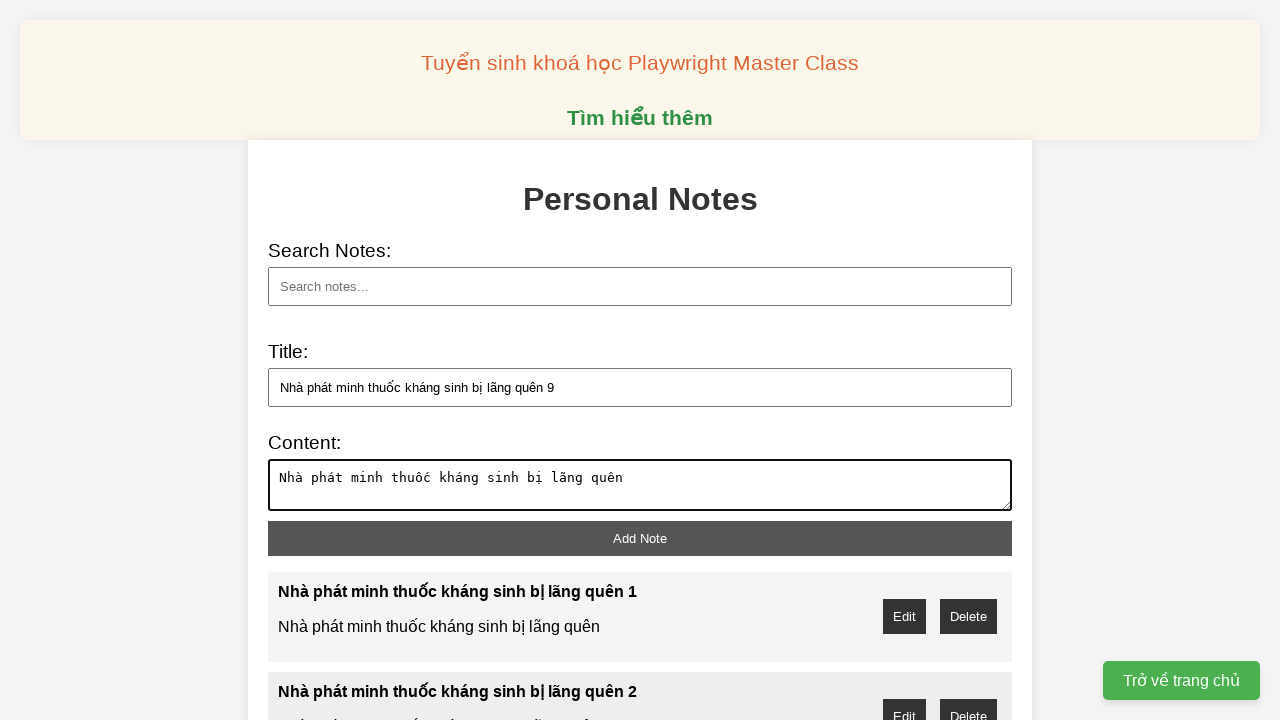

Clicked 'Add Note' button to save note 'Nhà phát minh thuốc kháng sinh bị lãng quên 9' at (640, 538) on xpath=//button[@id='add-note']
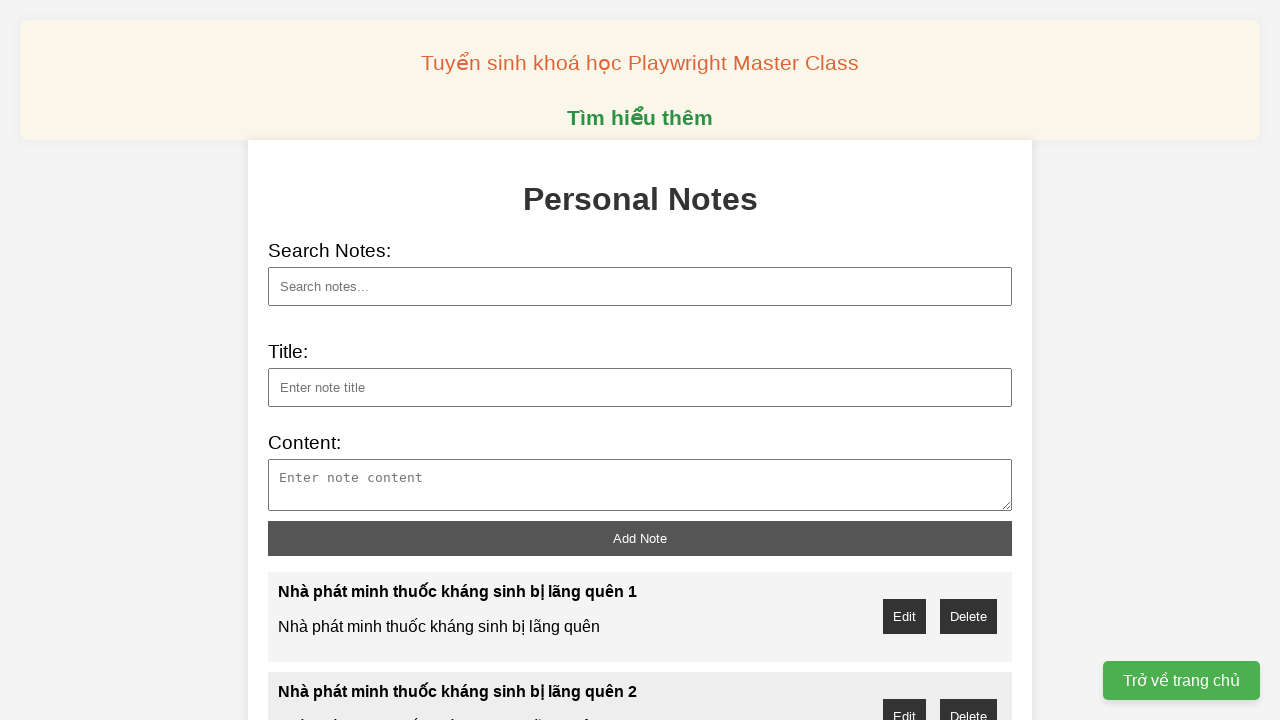

Filled note title field with 'Nhà phát minh thuốc kháng sinh bị lãng quên 10' on //input[@id='note-title']
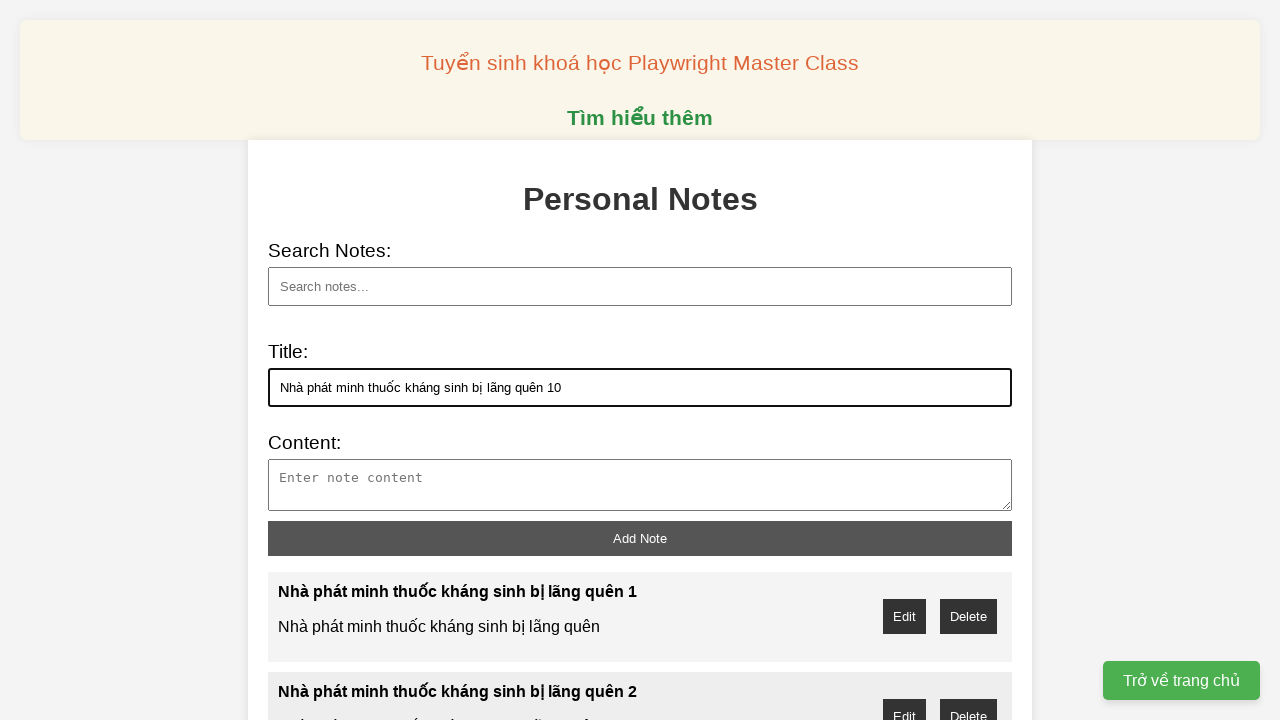

Filled note content field with predefined content on //textarea[@id='note-content']
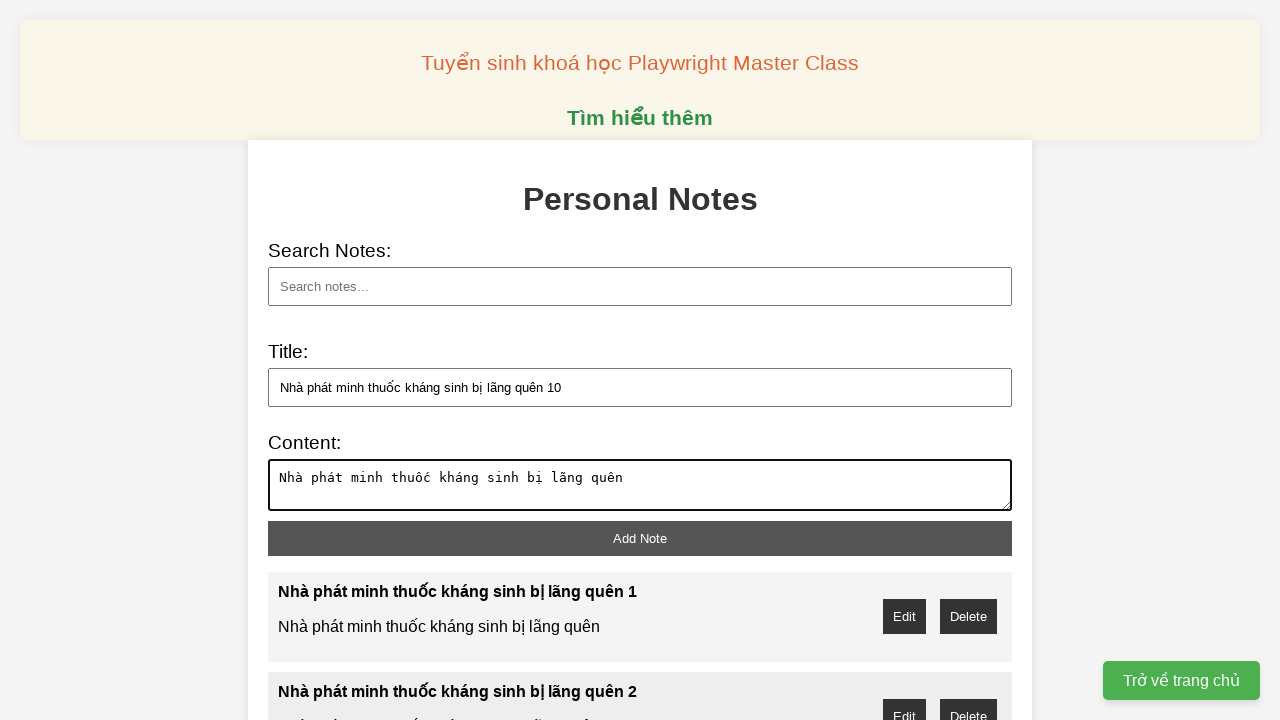

Clicked 'Add Note' button to save note 'Nhà phát minh thuốc kháng sinh bị lãng quên 10' at (640, 538) on xpath=//button[@id='add-note']
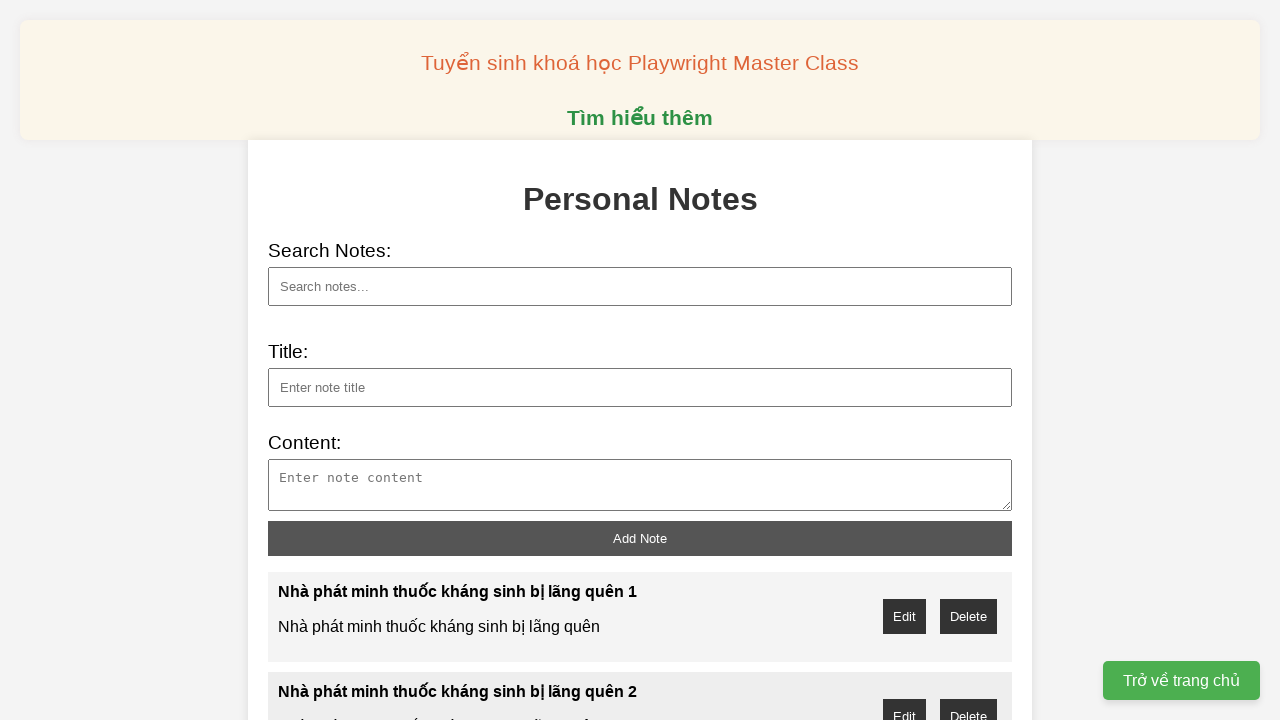

Filled search field with 'Nhà phát minh thuốc kháng sinh bị lãng quên 3' on //input[@id='search']
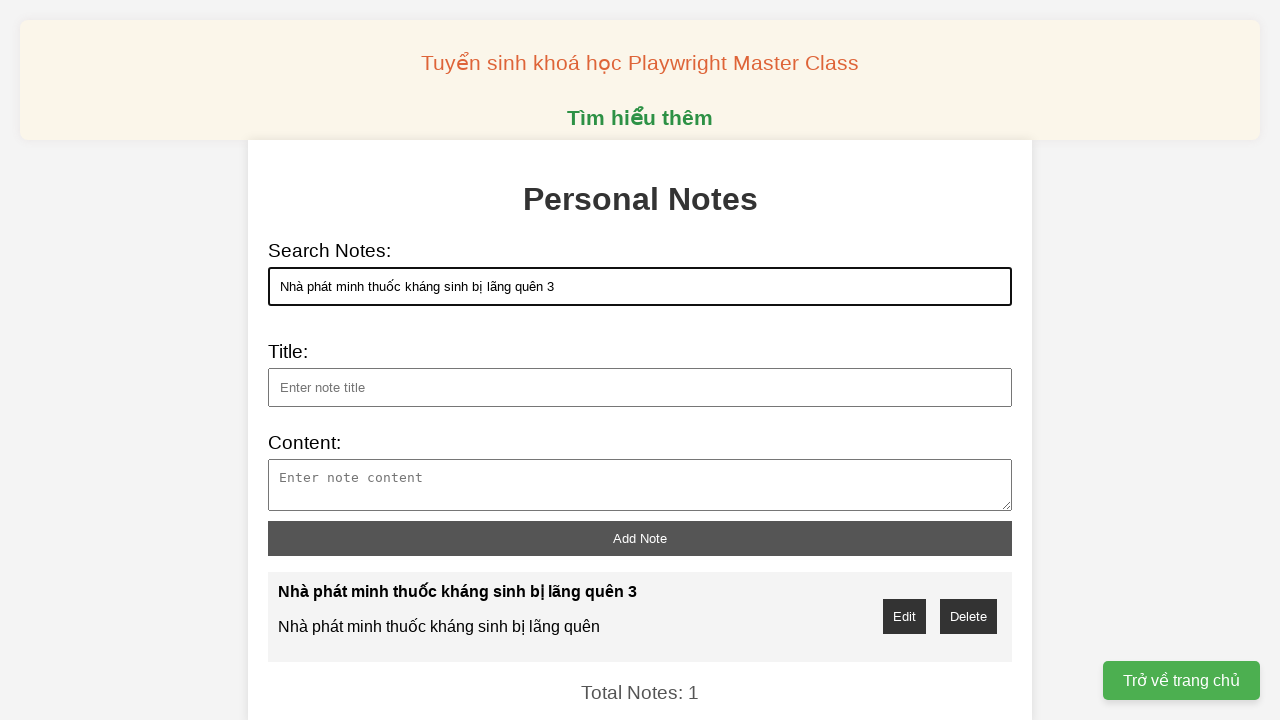

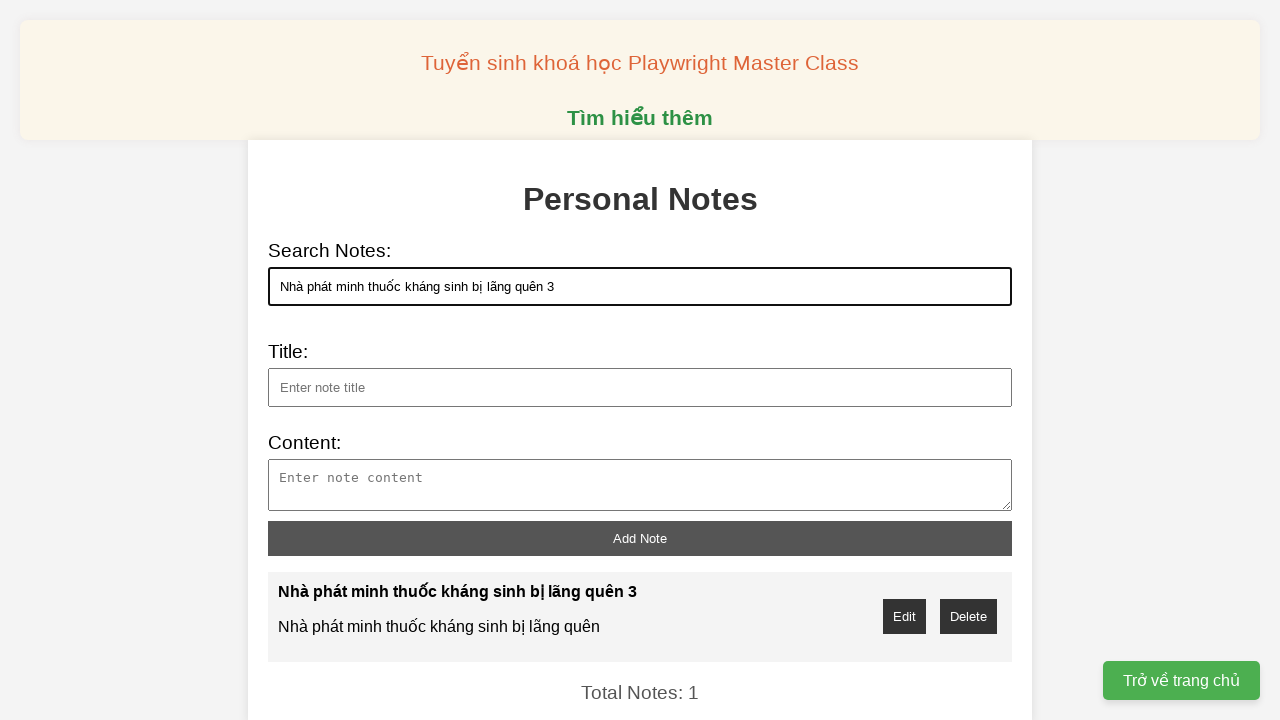